Tests page scrolling functionality by navigating to YouTube and scrolling down the page by 4500 pixels using JavaScript execution

Starting URL: https://www.youtube.com

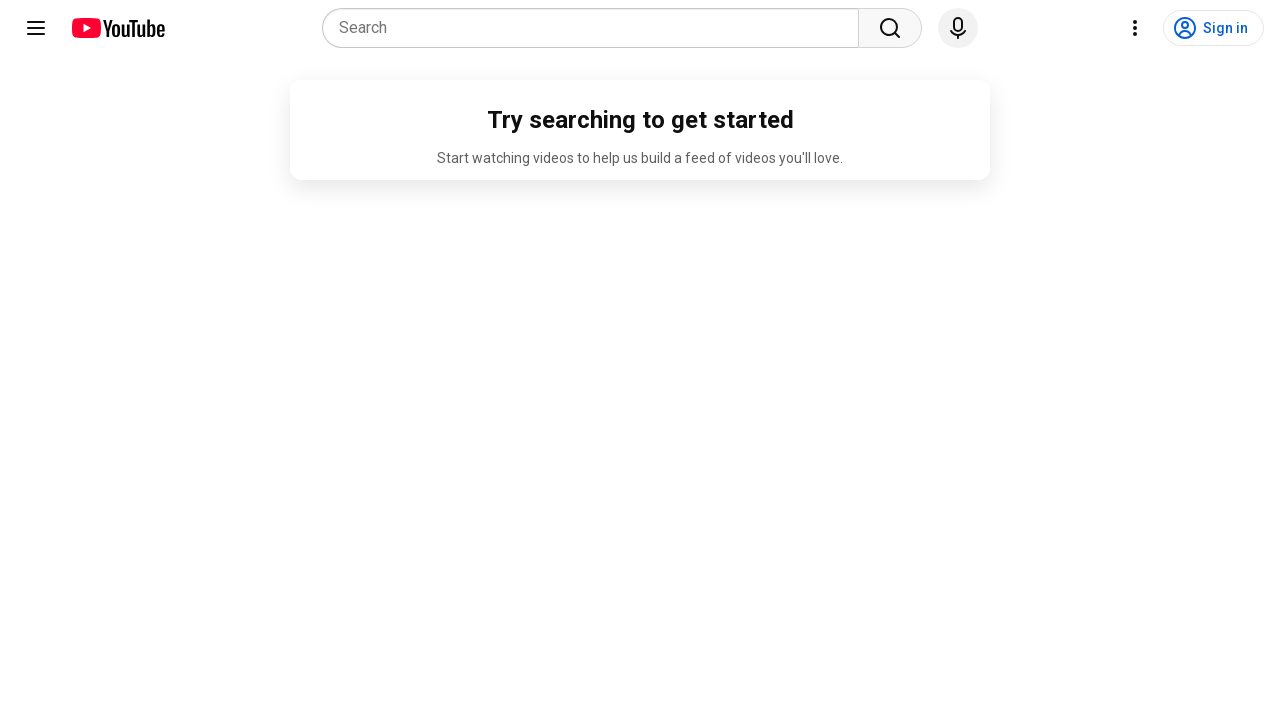

Navigated to YouTube homepage
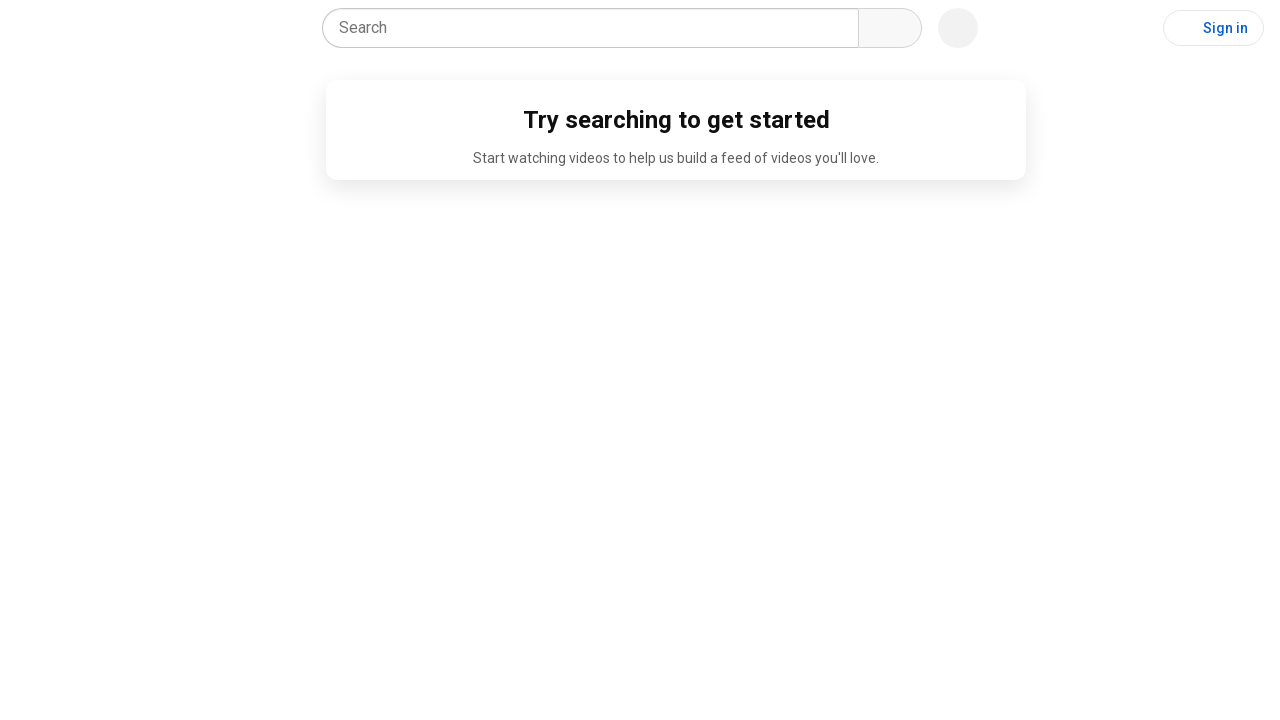

Scrolled down the page by 4500 pixels using JavaScript execution
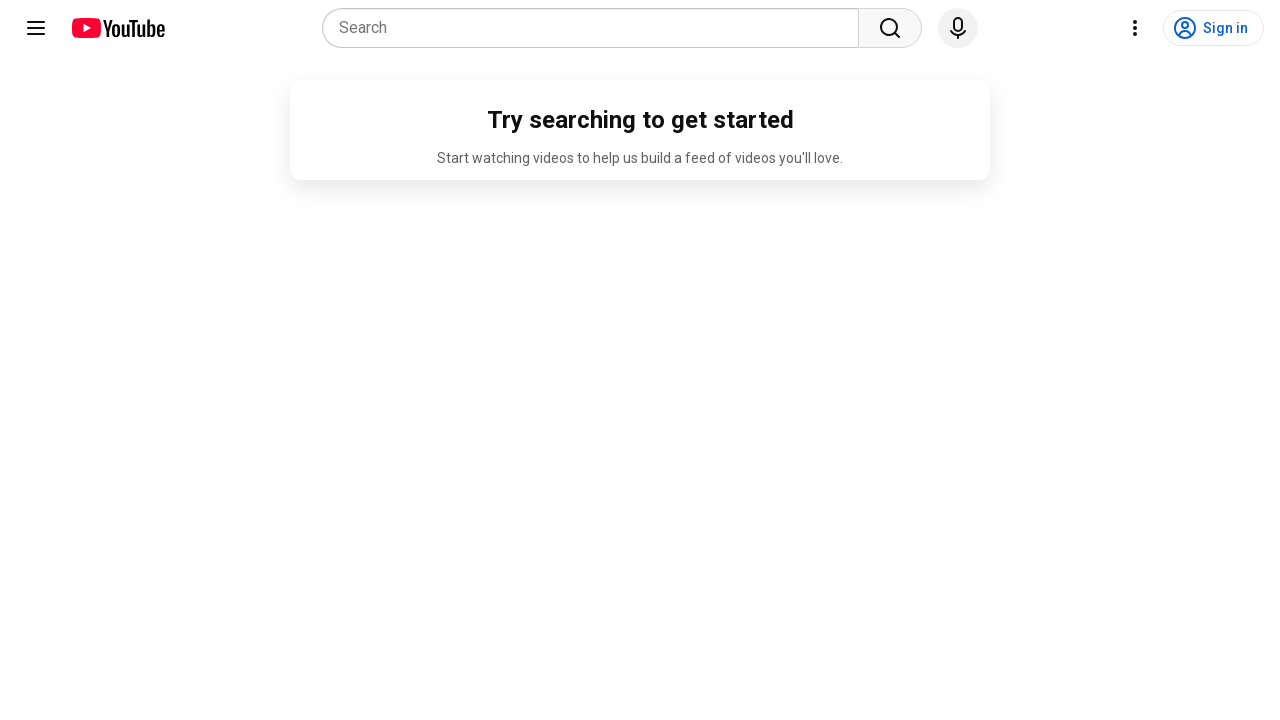

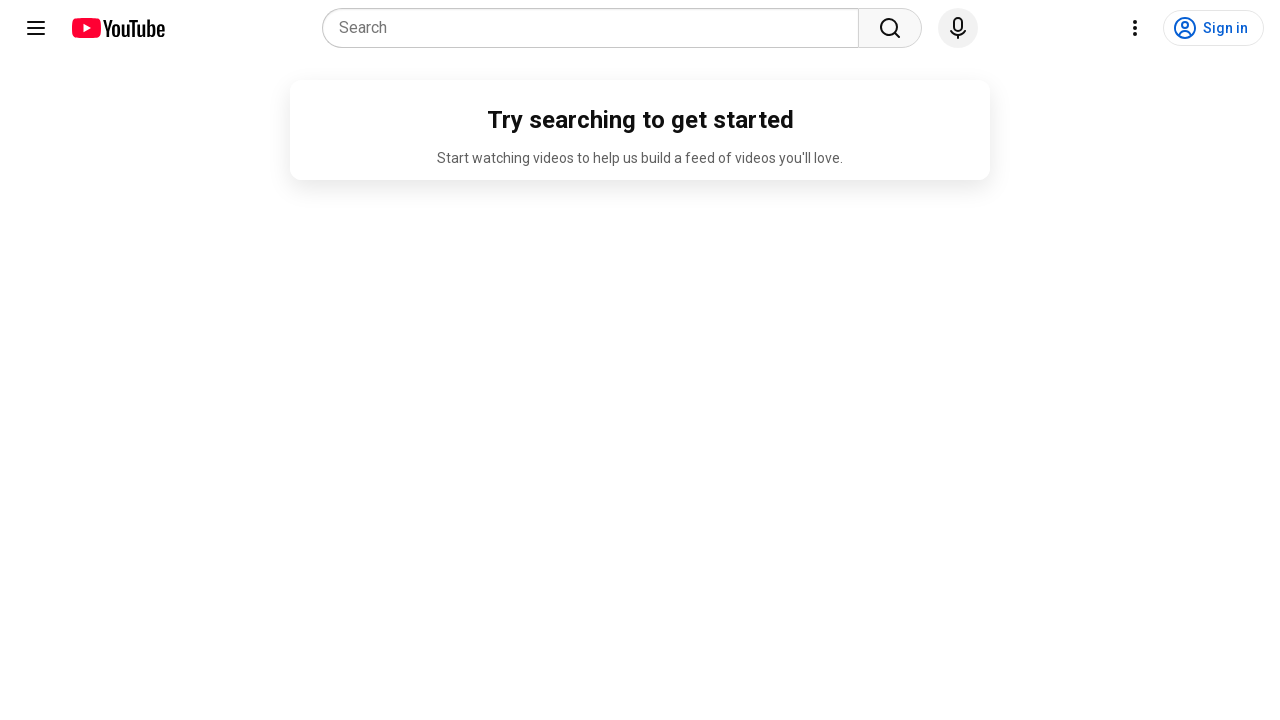